Tests JavaScript prompt alert by clicking on it, entering text, accepting, and verifying the result

Starting URL: https://testotomasyonu.com/javascriptAlert

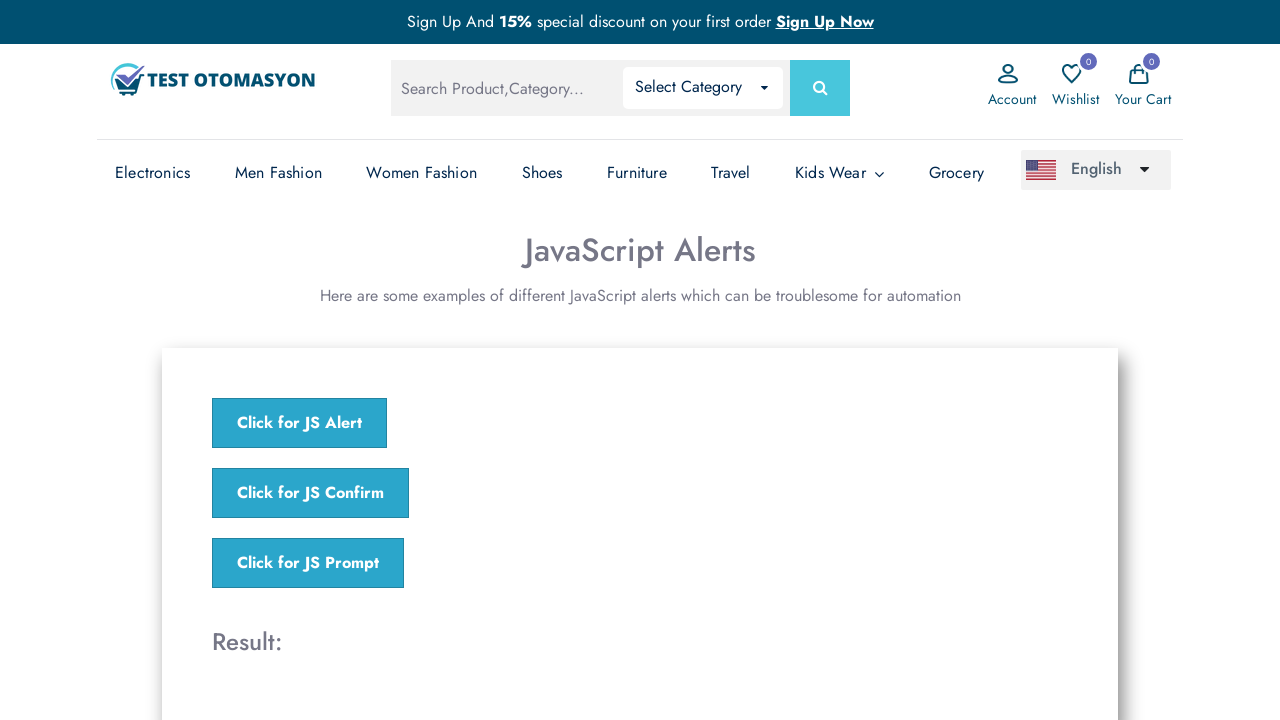

Set up dialog handler to accept prompt with text 'Abdullah'
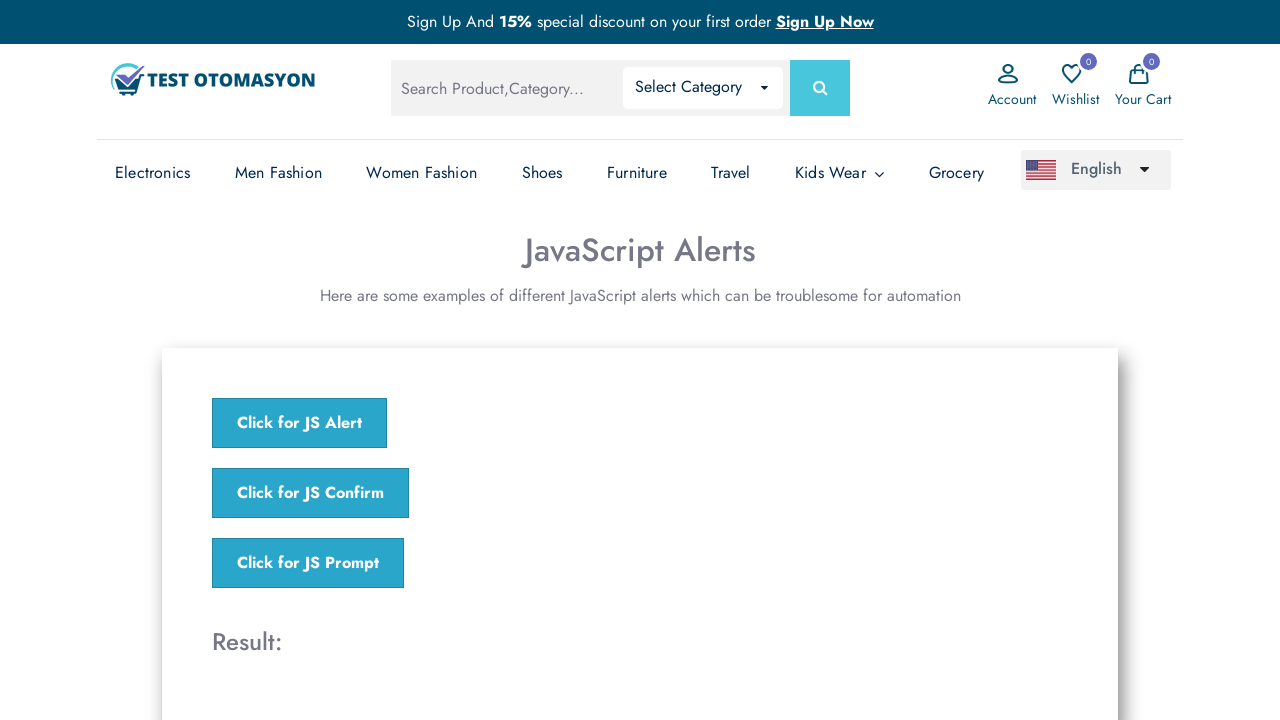

Clicked on jsPrompt() button to trigger JavaScript prompt at (308, 563) on xpath=//button[@onclick='jsPrompt()']
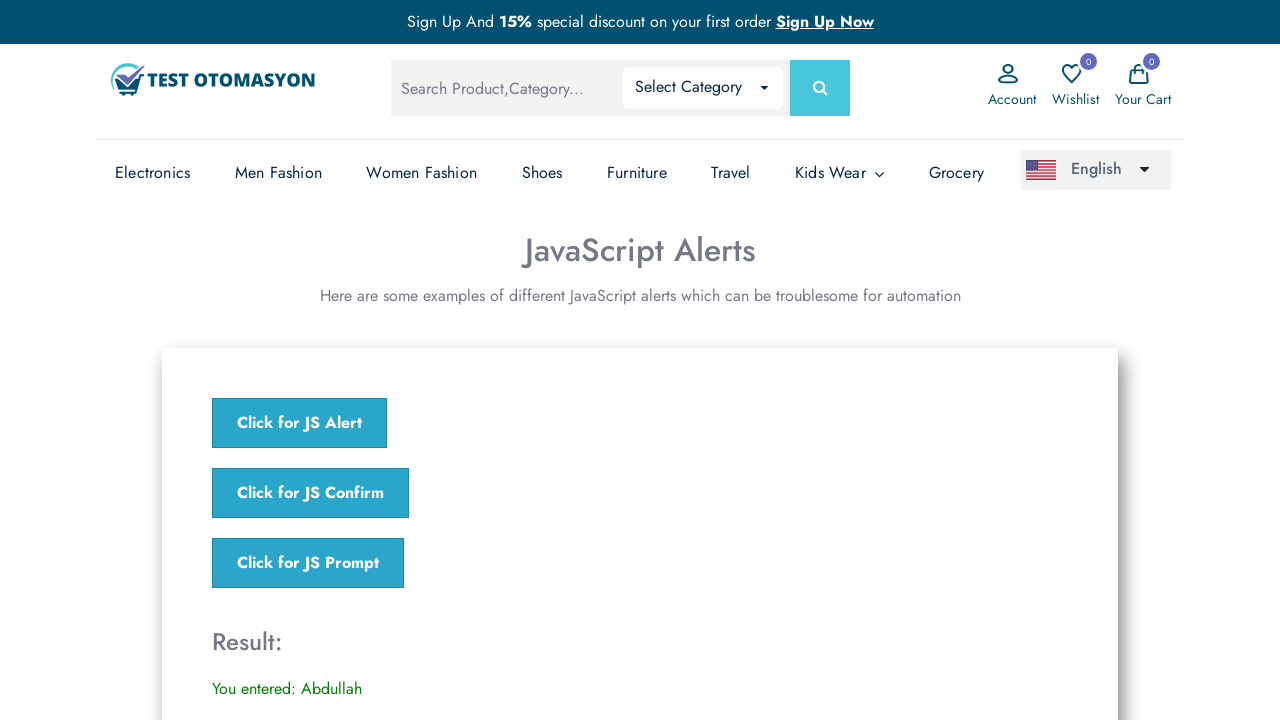

Prompt was accepted and result element appeared
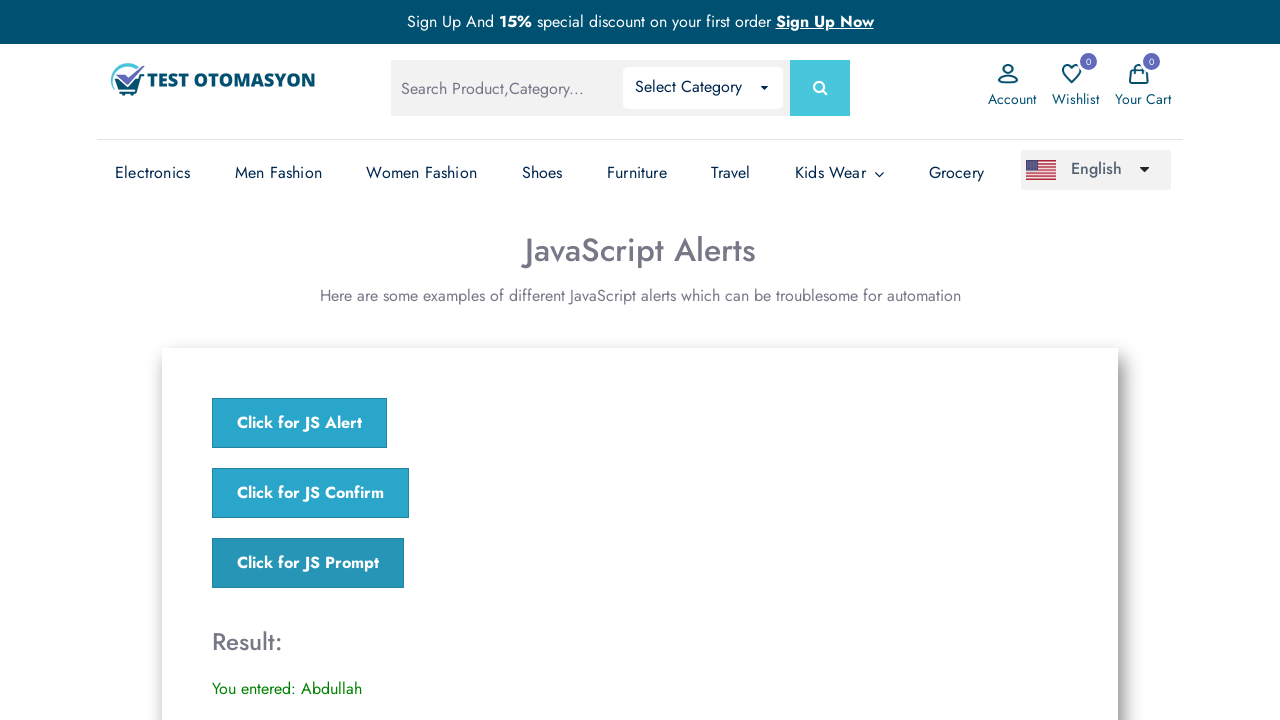

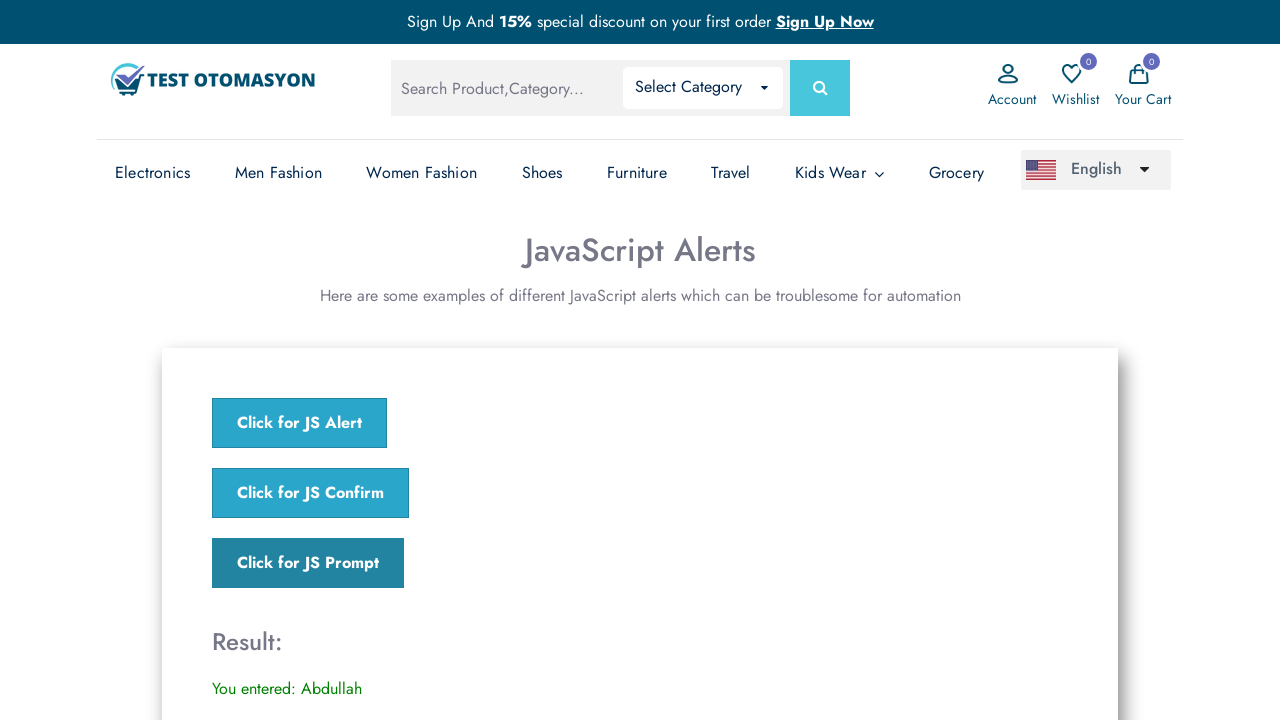